Tests an explicit wait scenario where the script waits for a price to change to 100, clicks a book button, performs a mathematical calculation based on a displayed value, enters the result, and submits the answer.

Starting URL: http://suninjuly.github.io/explicit_wait2.html

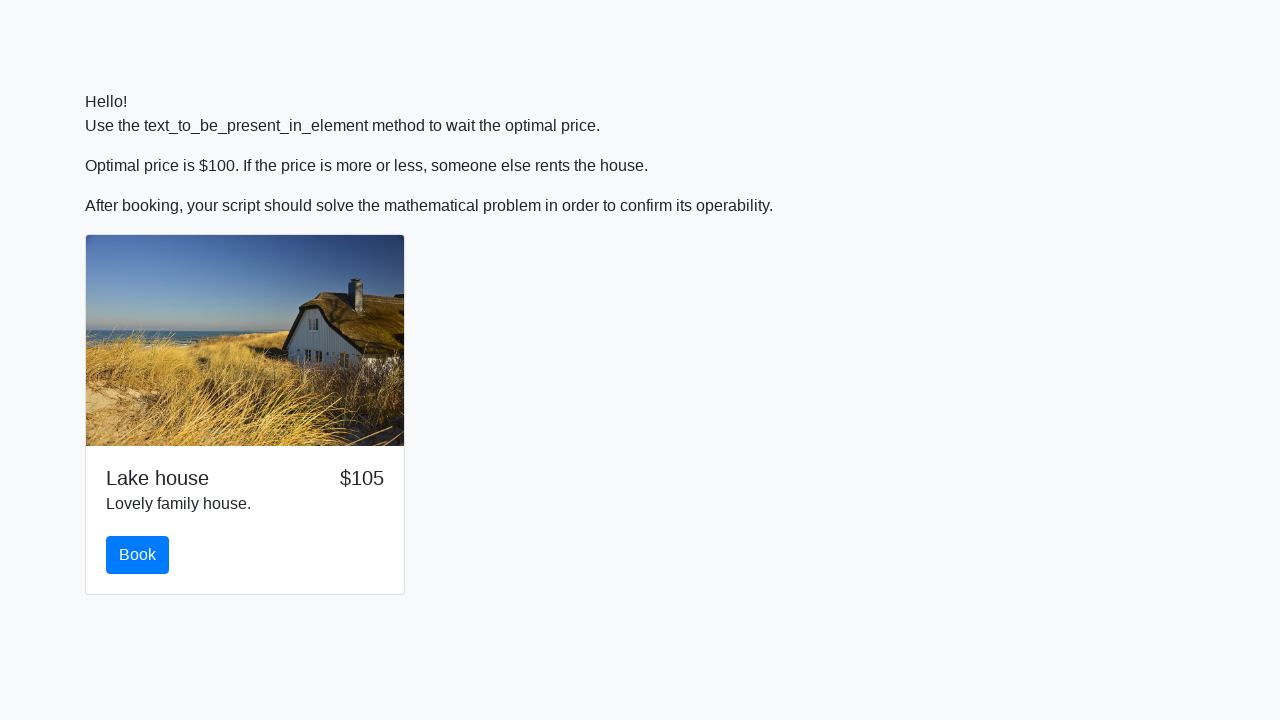

Waited for price to change to 100
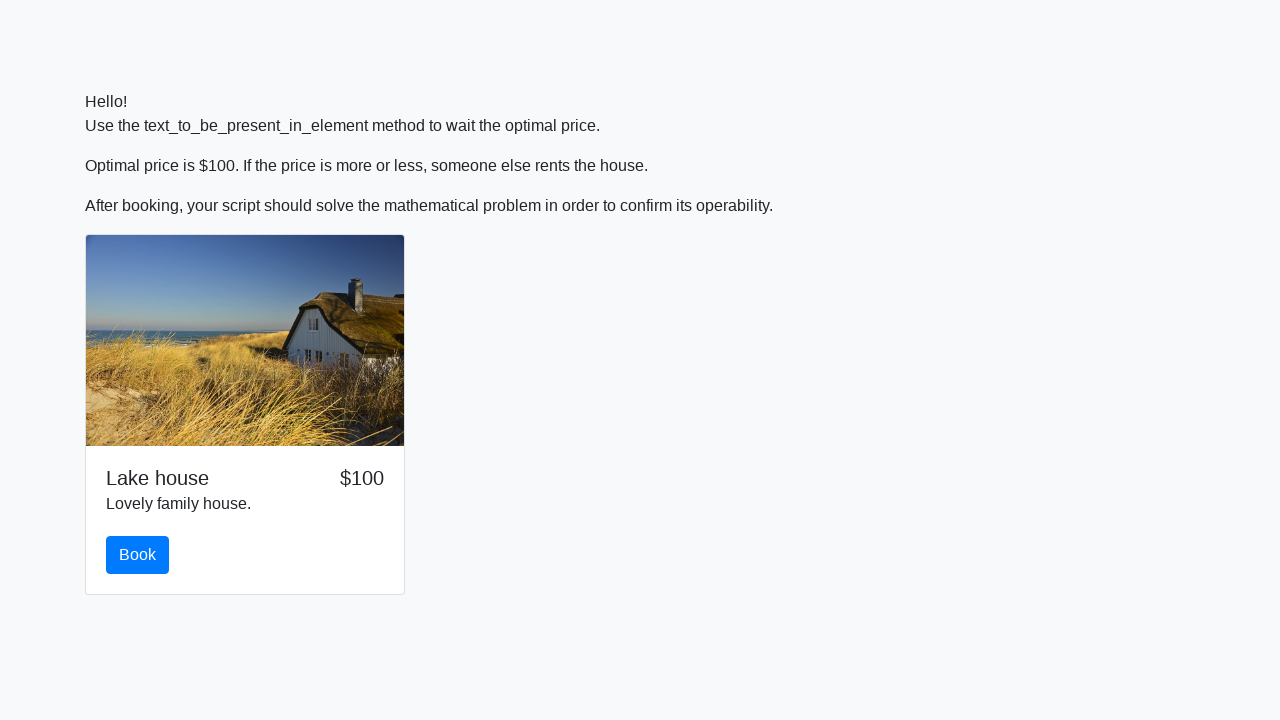

Clicked the book button at (138, 555) on #book
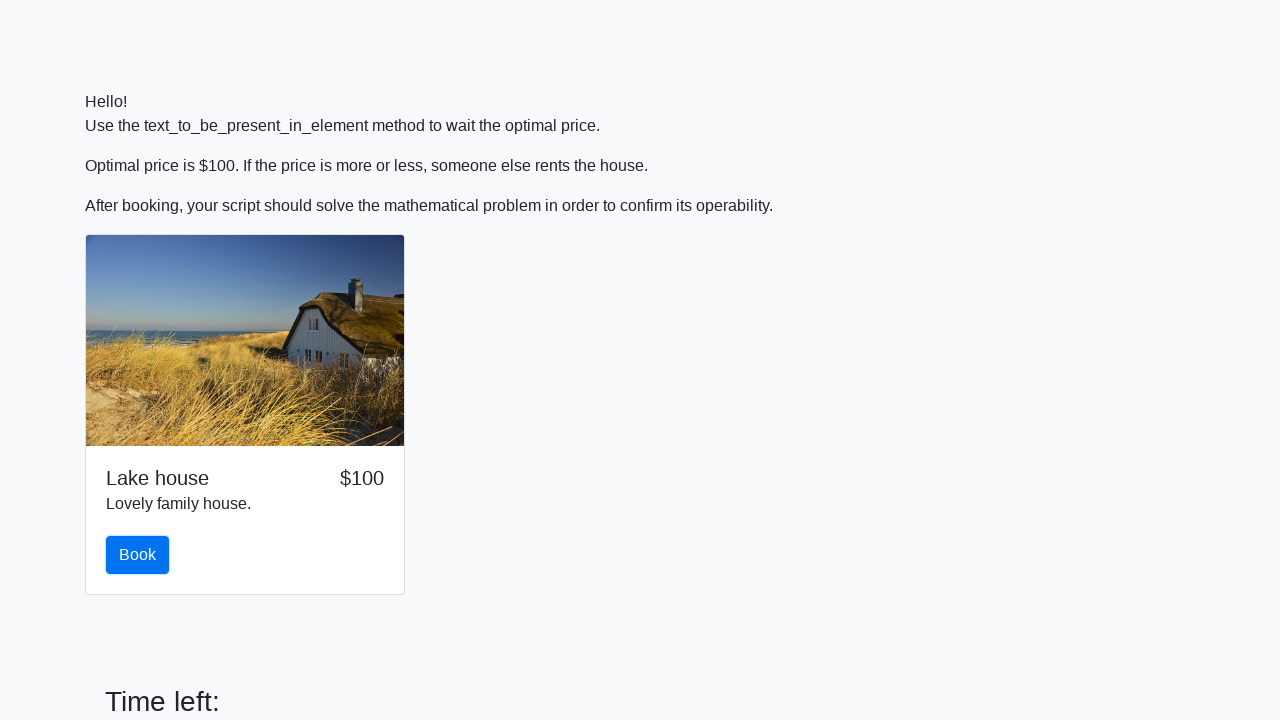

Retrieved input value for calculation
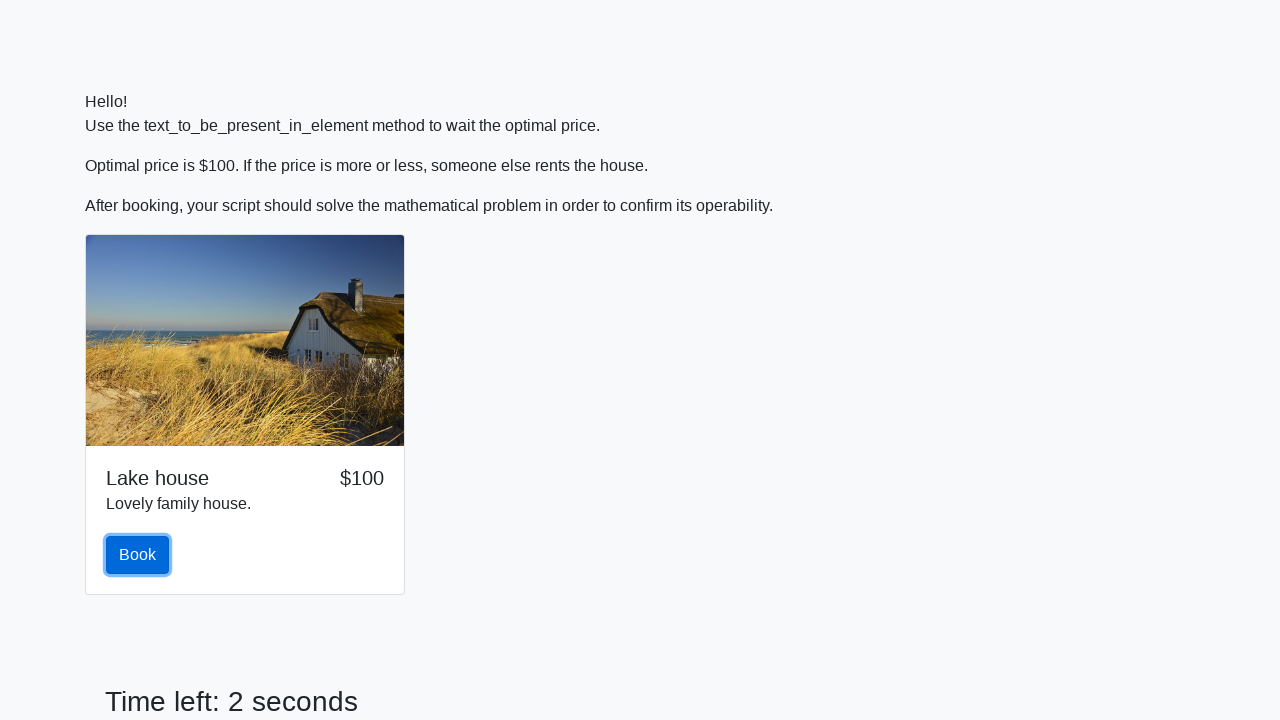

Calculated answer using formula: log(abs(12*sin(570))) = 2.4649606274663154
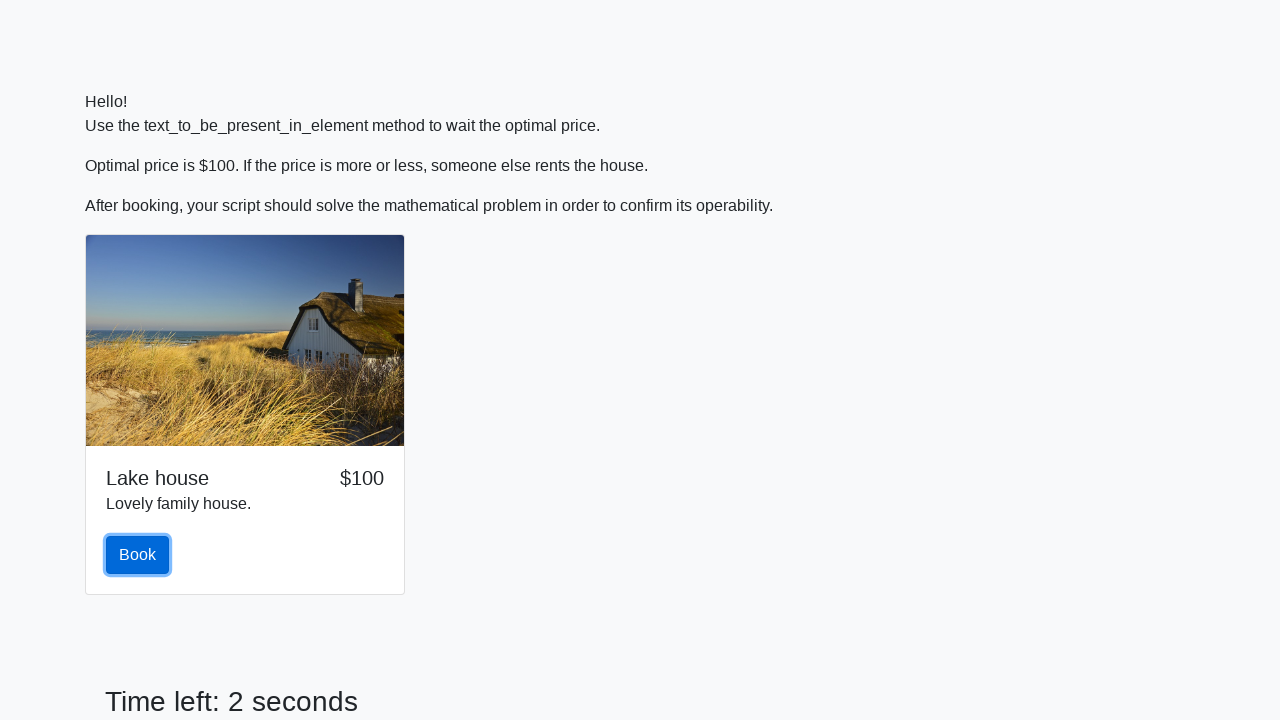

Entered calculated answer into form on #answer
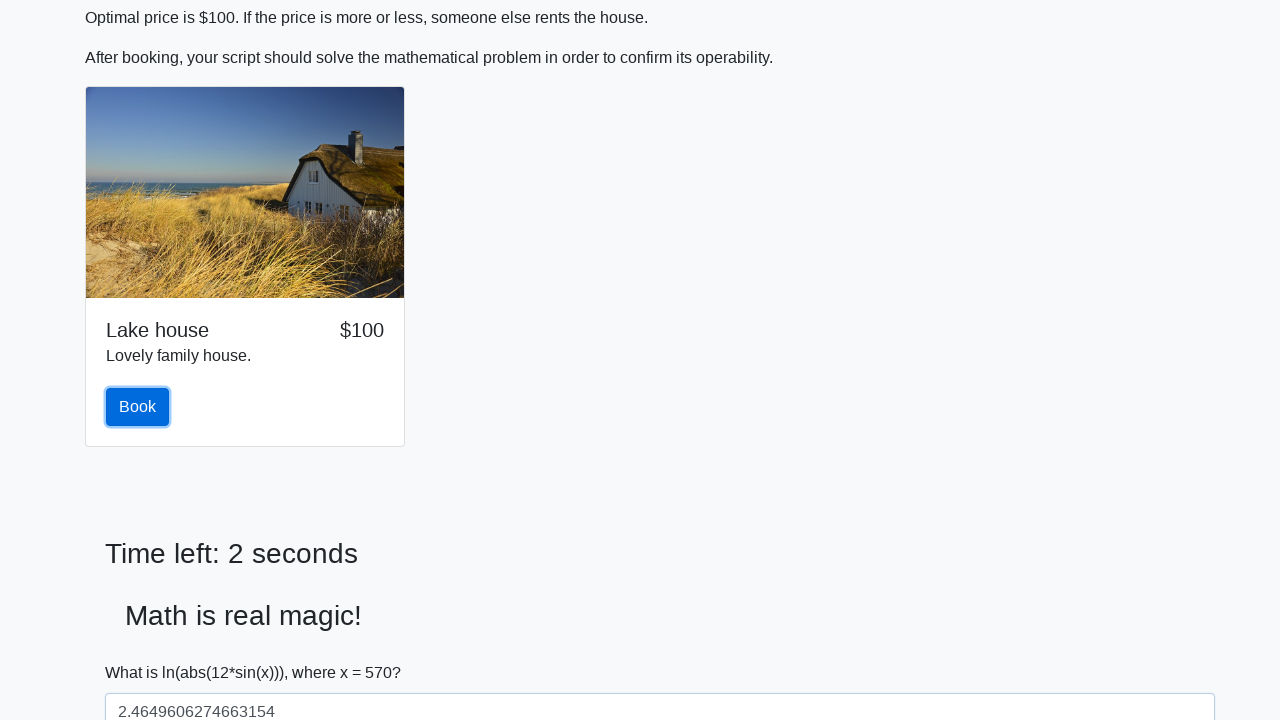

Clicked solve button to submit answer at (143, 651) on #solve
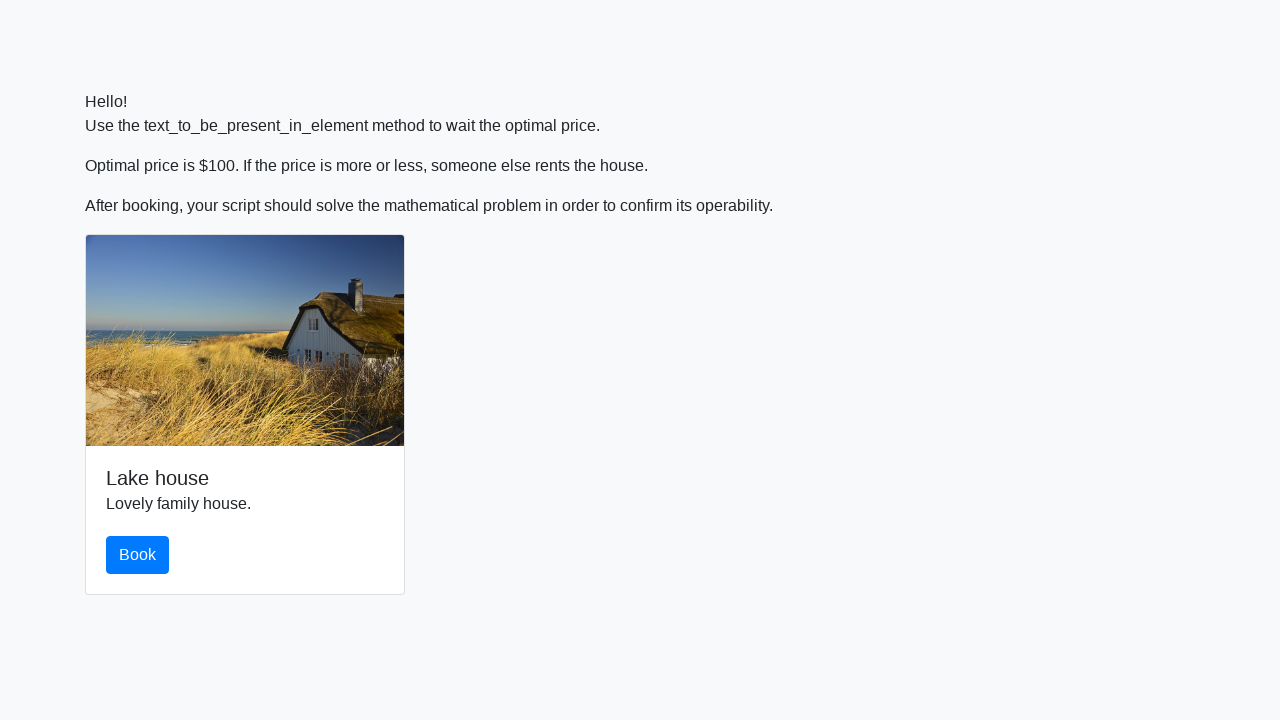

Waited for result processing to complete
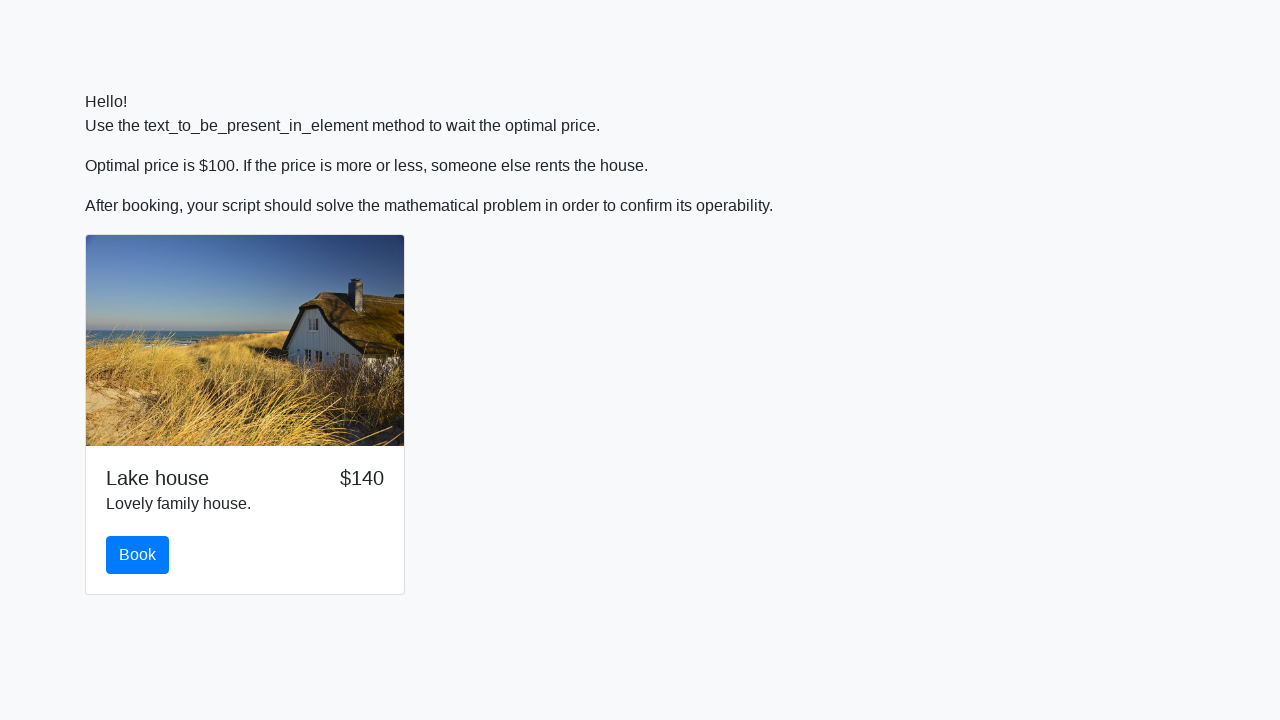

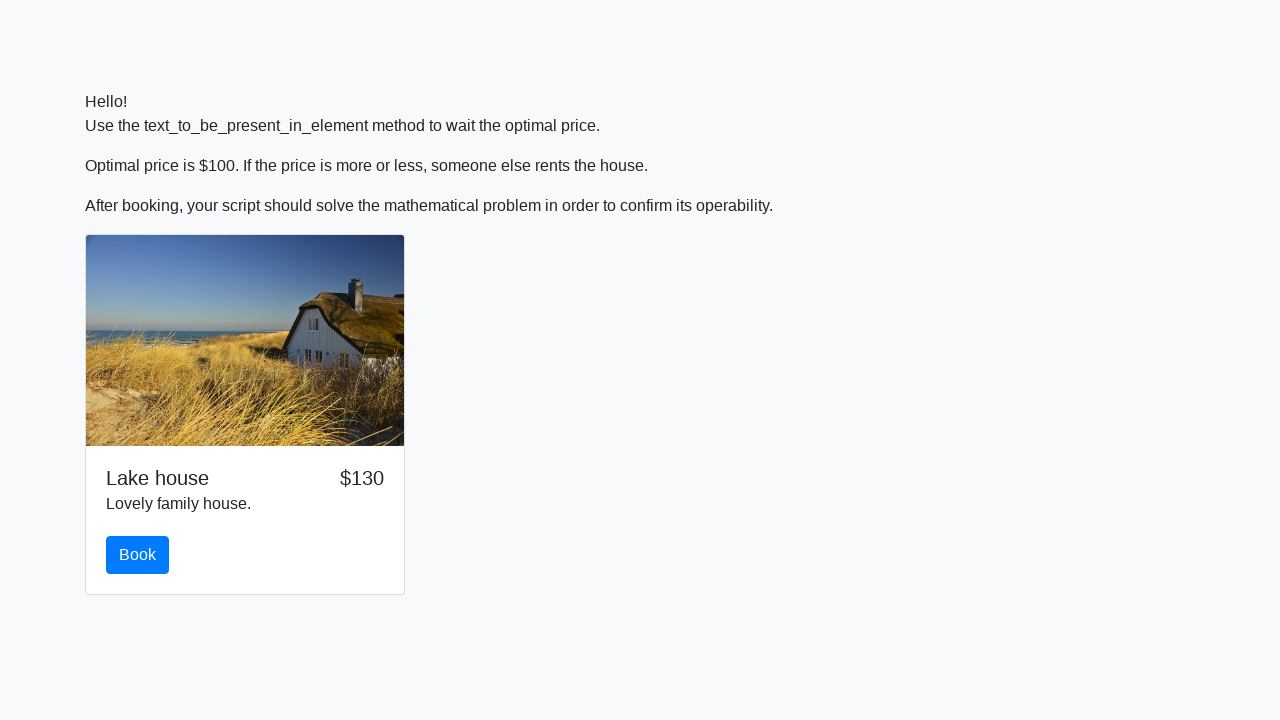